Tests checkbox selection, dropdown synchronization, and alert validation by selecting a checkbox option, using its value to select from dropdown and trigger an alert

Starting URL: https://rahulshettyacademy.com/AutomationPractice/

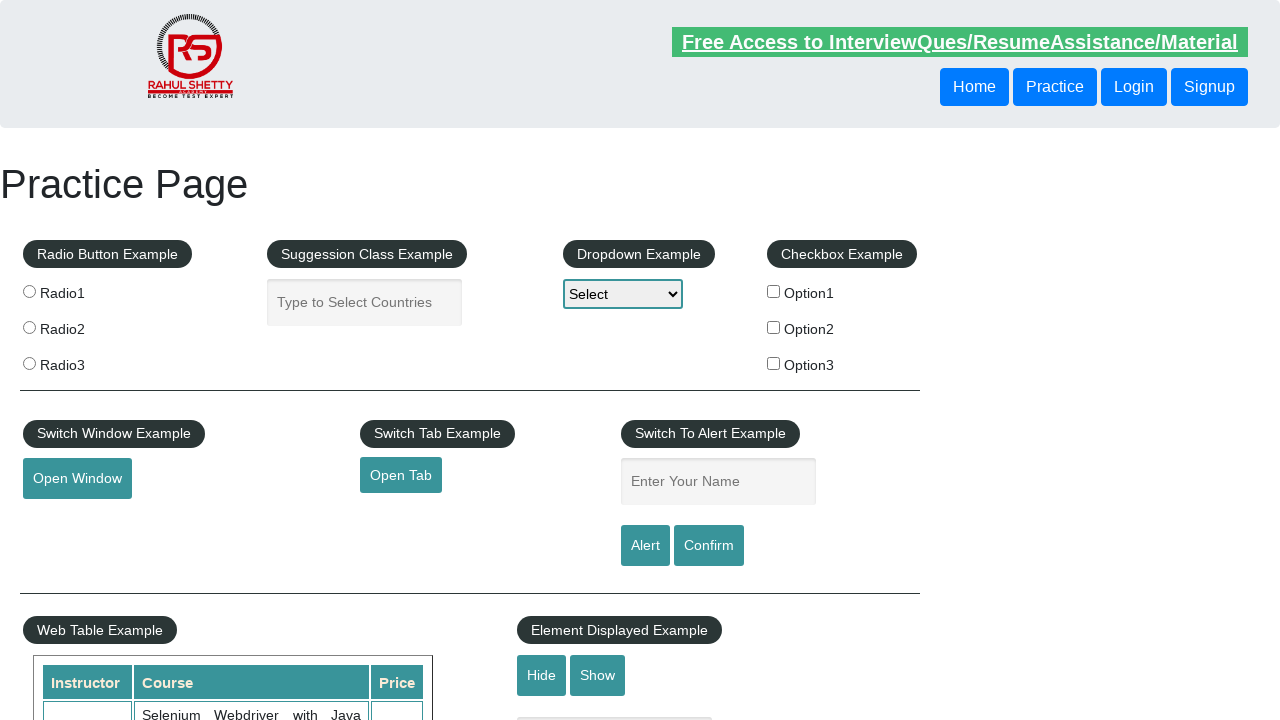

Clicked checkbox option 3 at (774, 363) on #checkBoxOption3
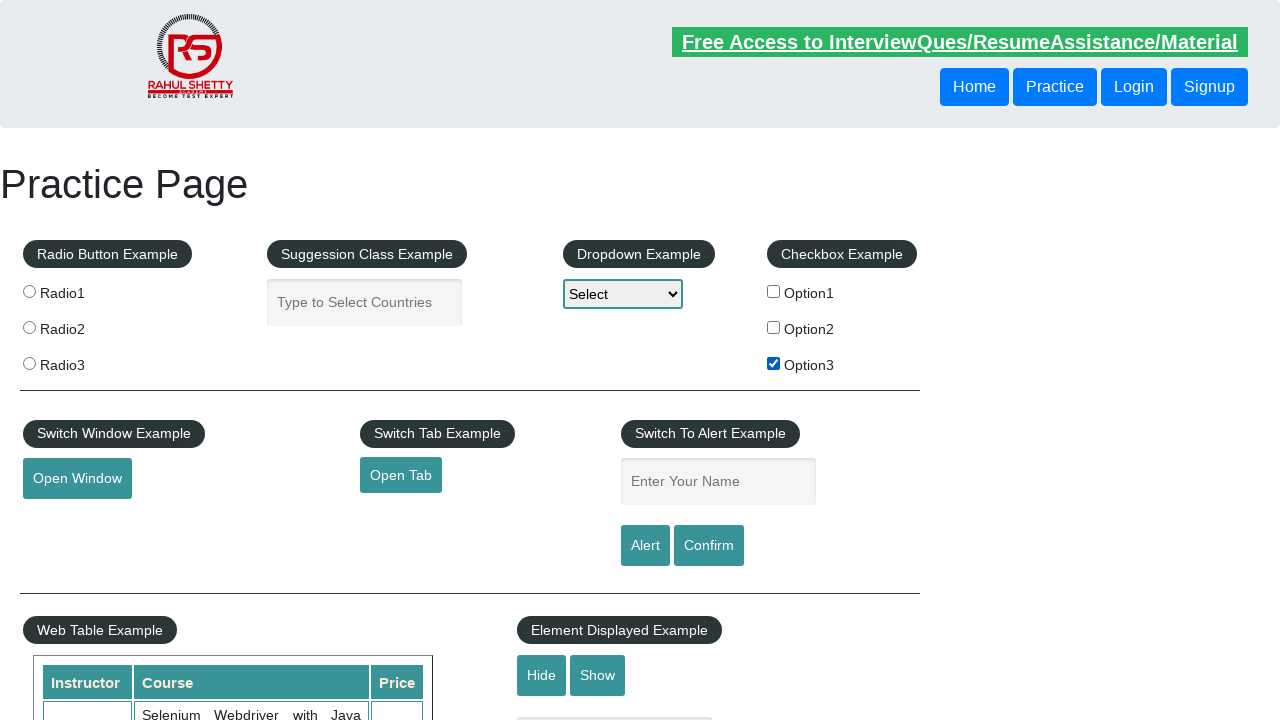

Retrieved checkbox value: option3
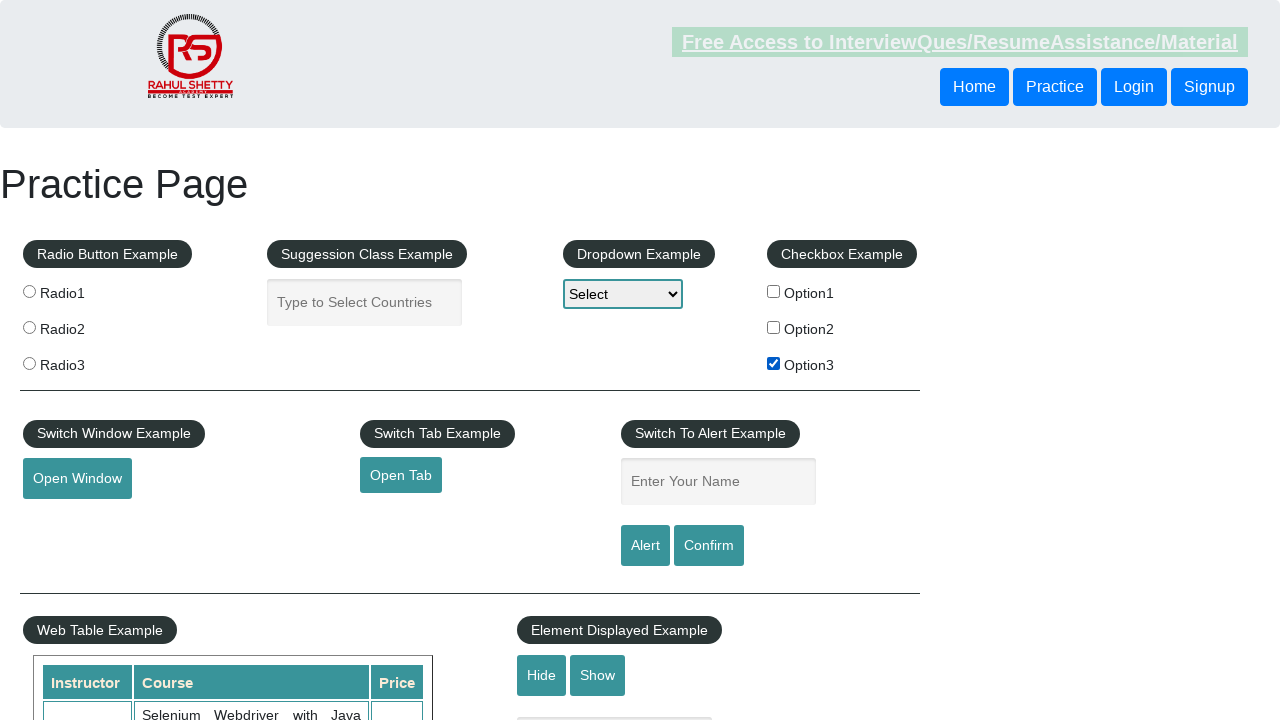

Selected 'option3' from dropdown on #dropdown-class-example
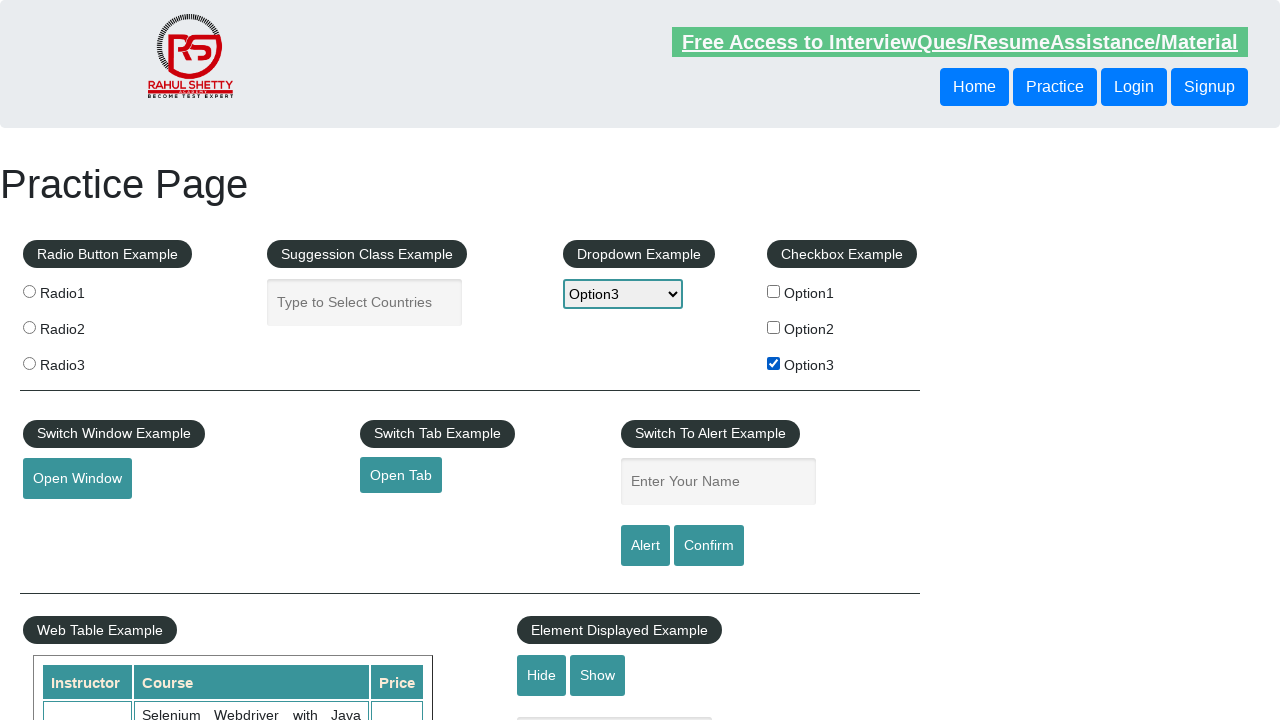

Filled name field with 'option3' on #name
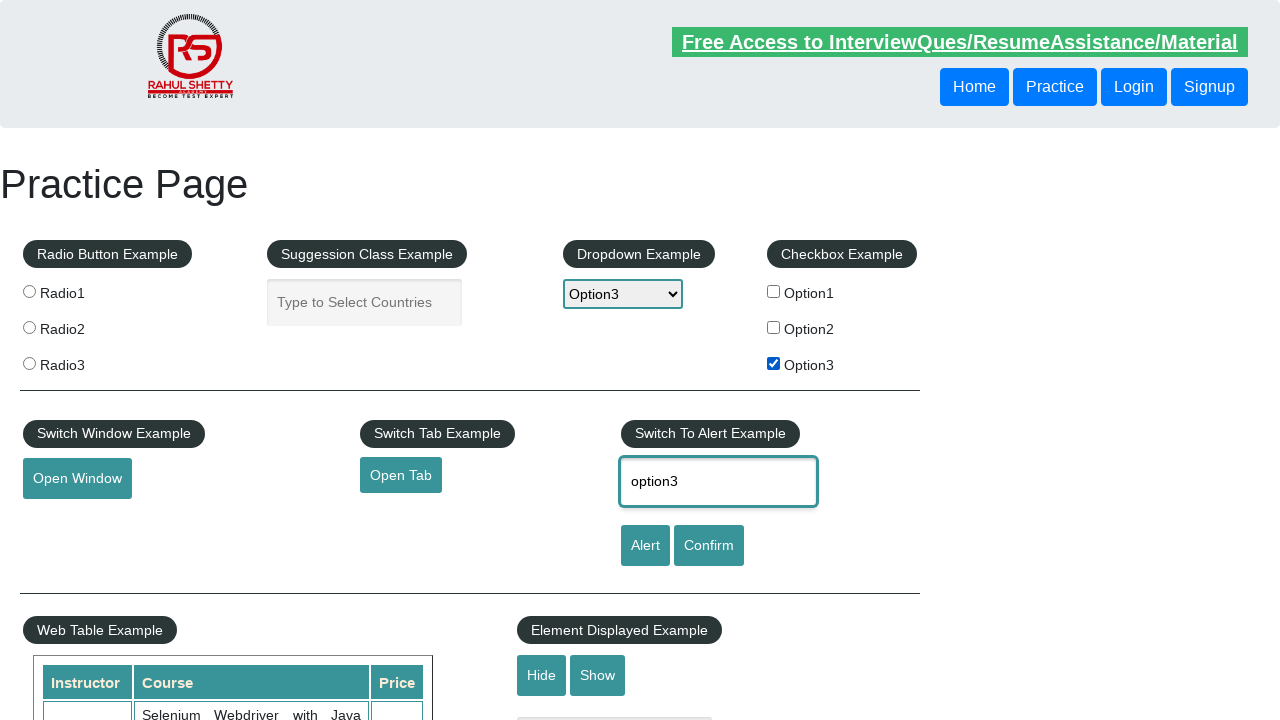

Clicked alert button to trigger alert at (645, 546) on #alertbtn
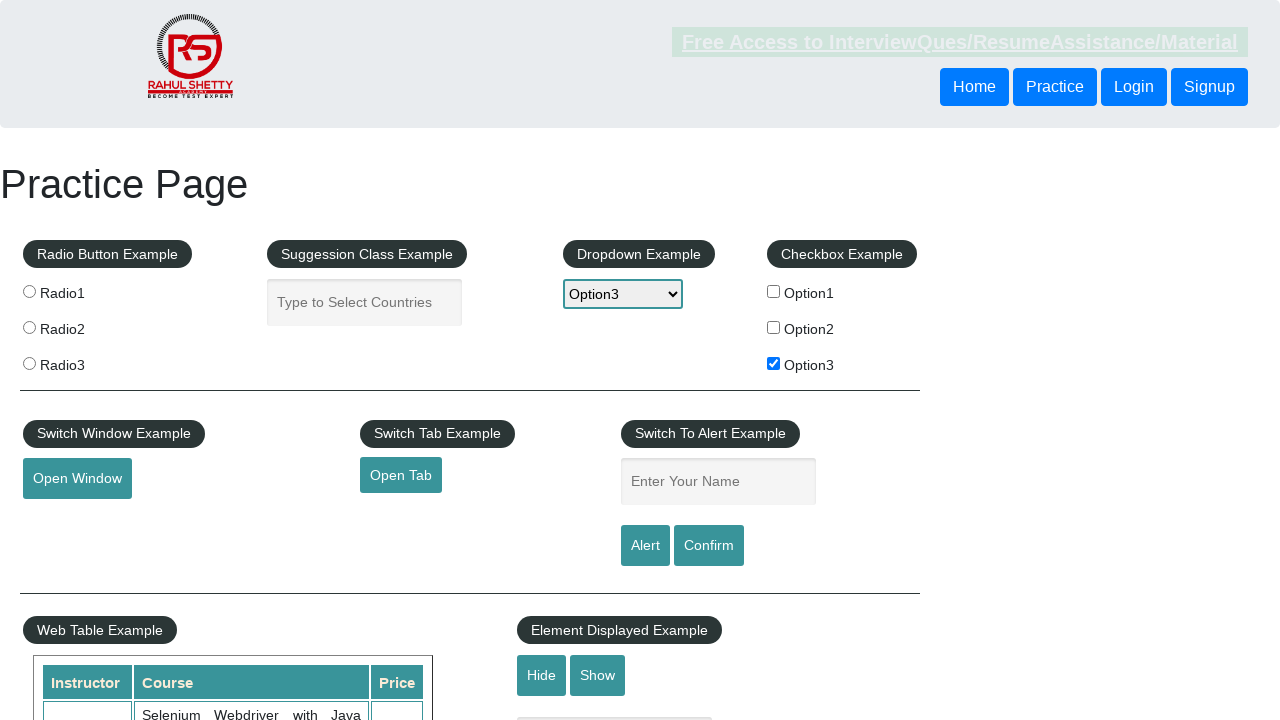

Accepted alert dialog
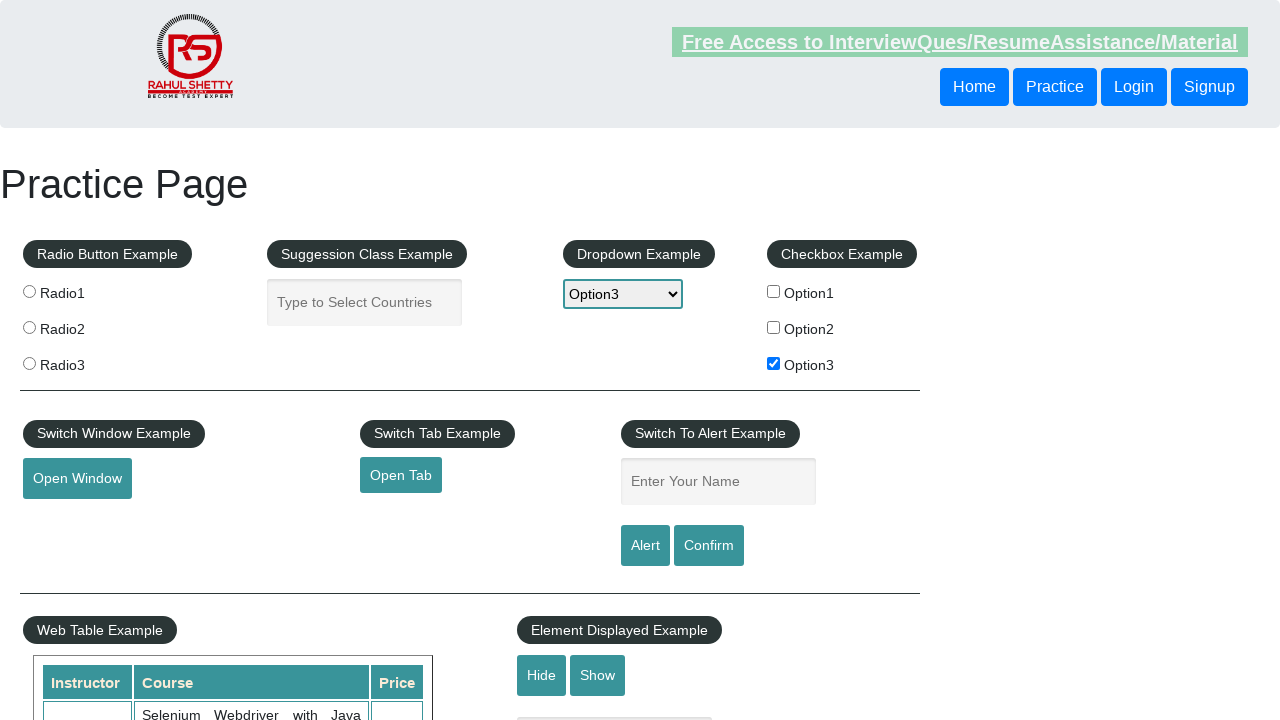

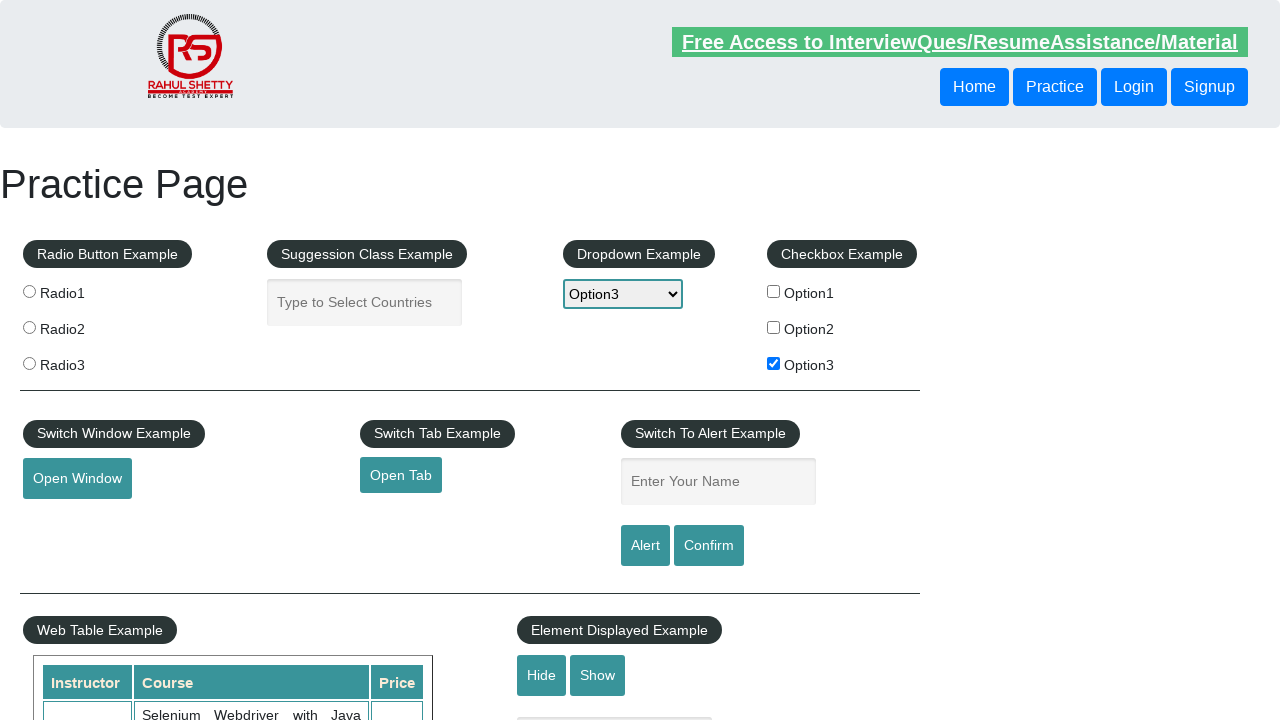